Tests searching for an existing customer by clicking Customers button and entering a search term that matches an existing customer

Starting URL: https://www.globalsqa.com/angularJs-protractor/BankingProject/#/manager

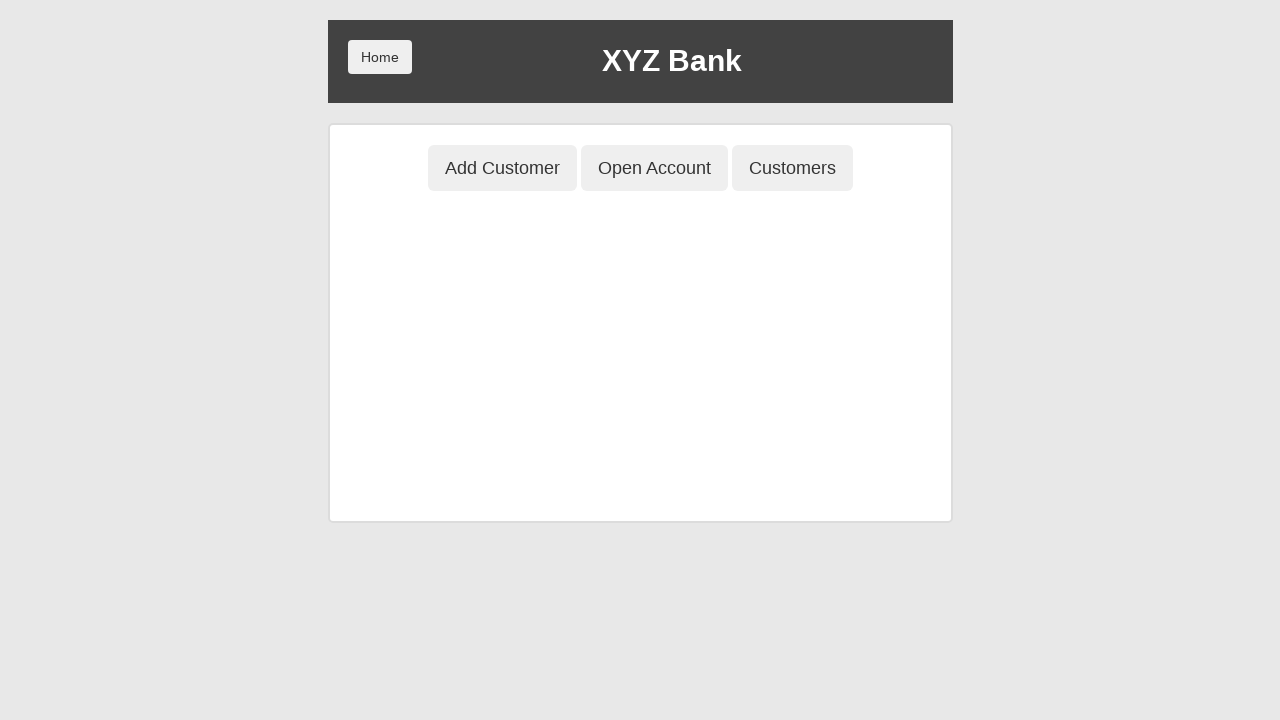

Clicked Customers button at (792, 168) on xpath=//button[contains(text(),'Customers')]
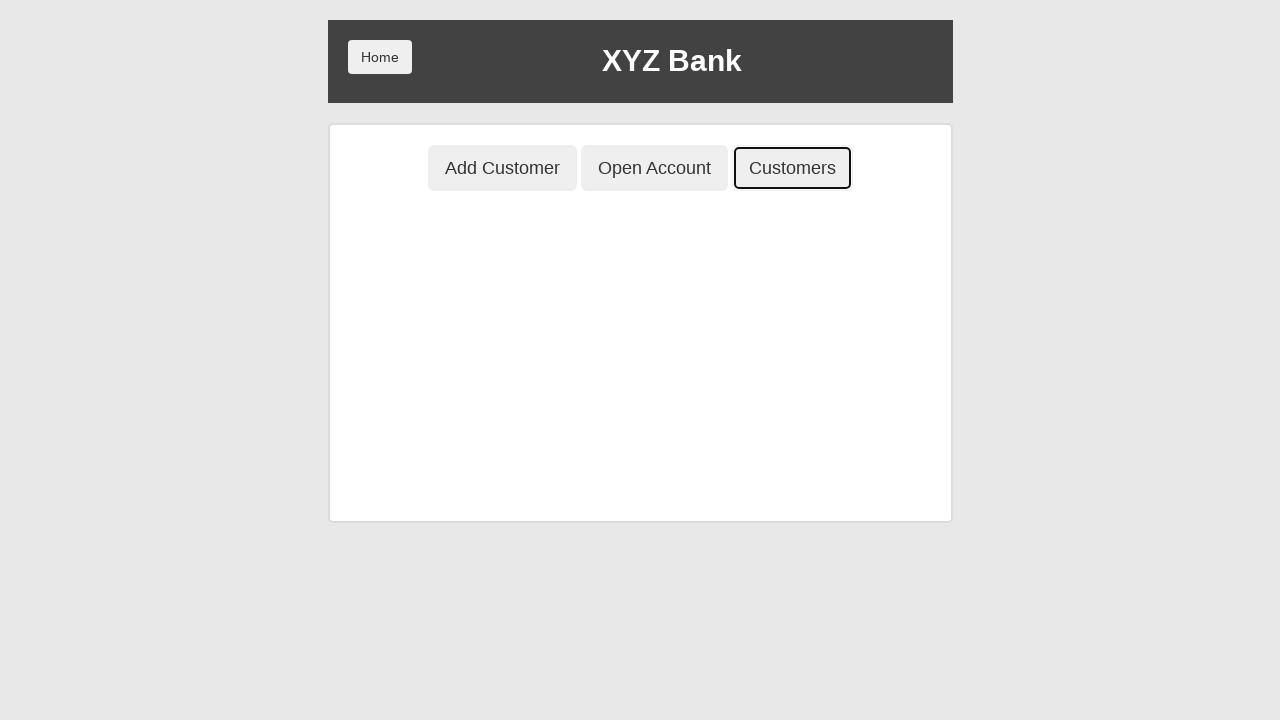

Entered 'Hermoine' in the search customer field on //input[@placeholder='Search Customer']
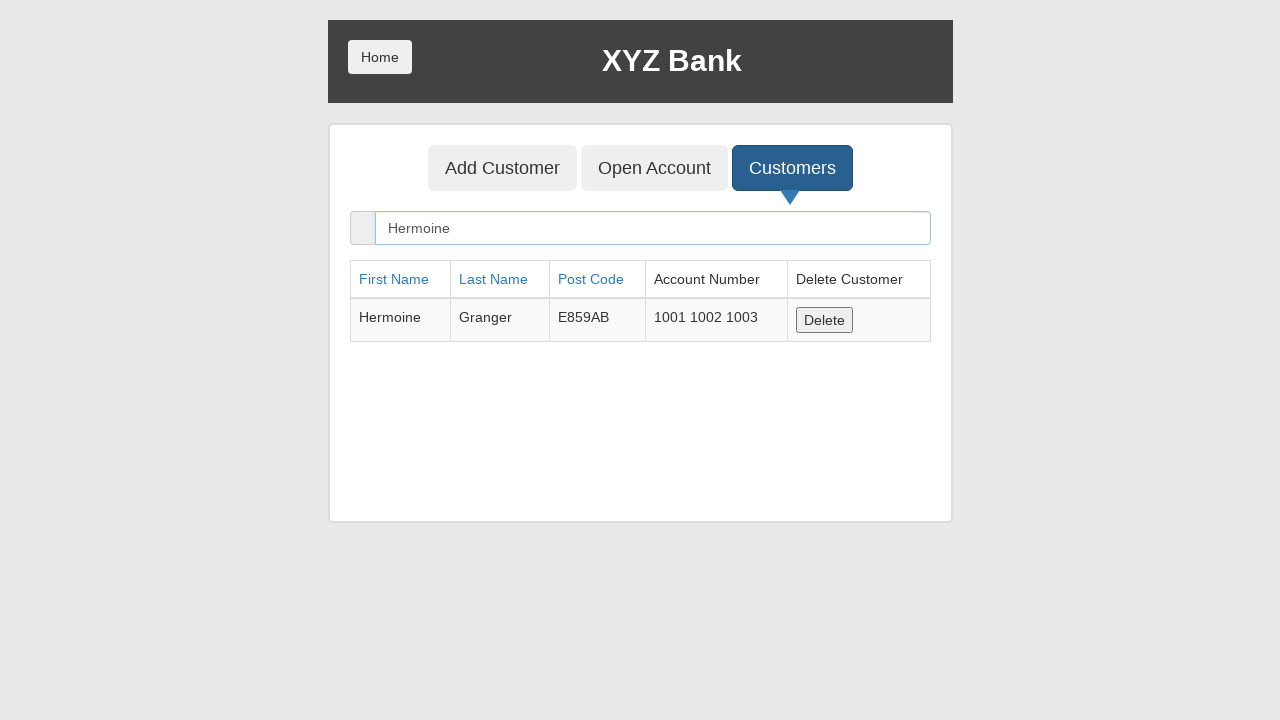

Search results loaded and verified that customer 'Hermoine' appears in the results
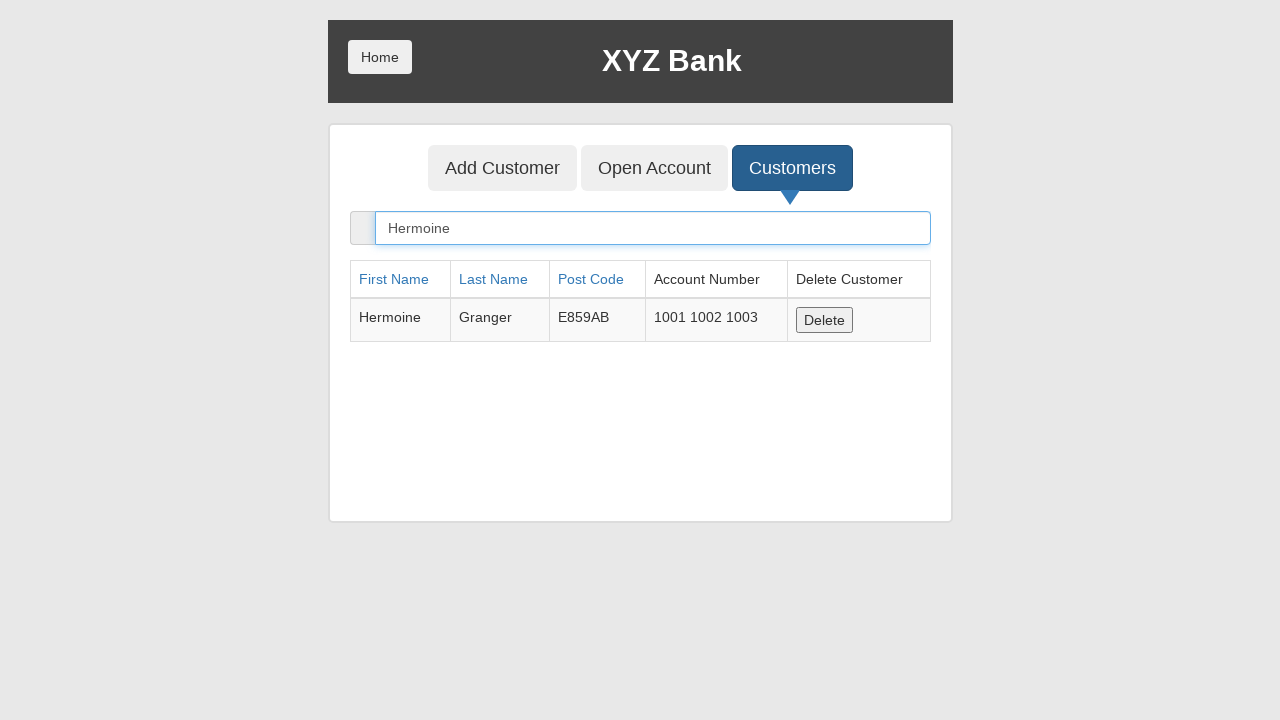

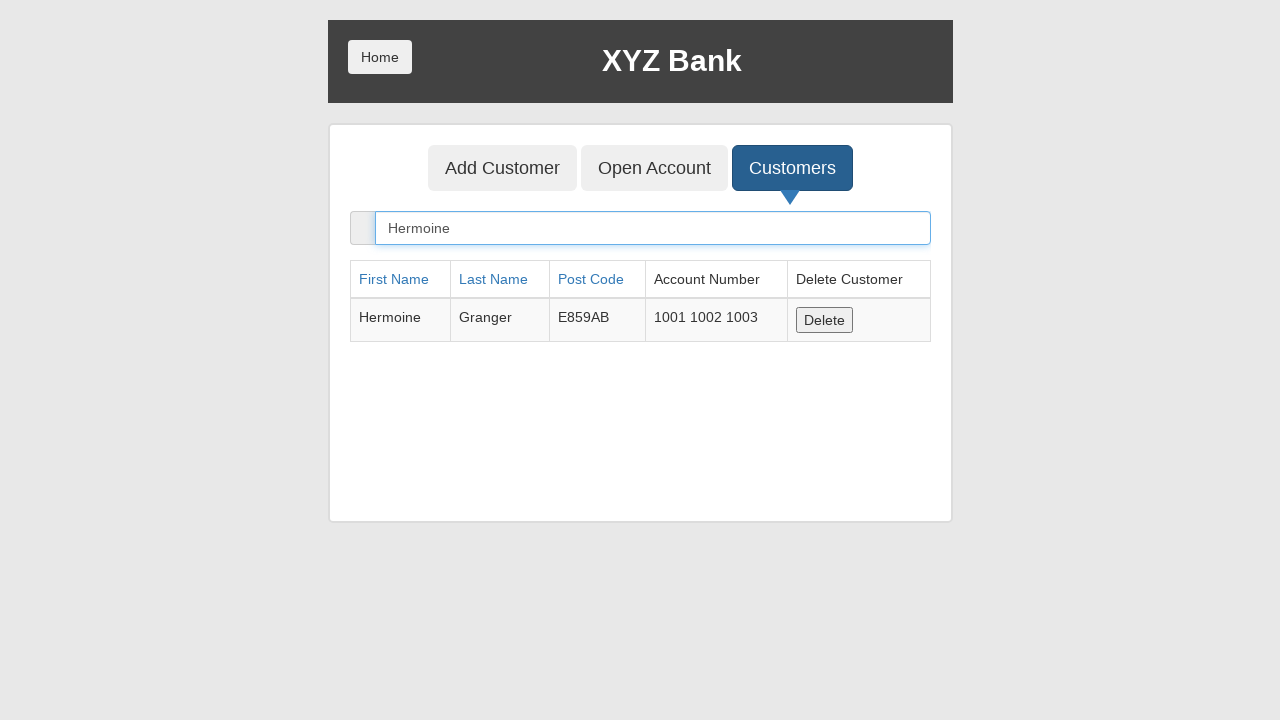